Tests element visibility by checking if form elements are displayed, then fills email and education fields with text and clicks a radio button

Starting URL: https://automationfc.github.io/basic-form/index.html

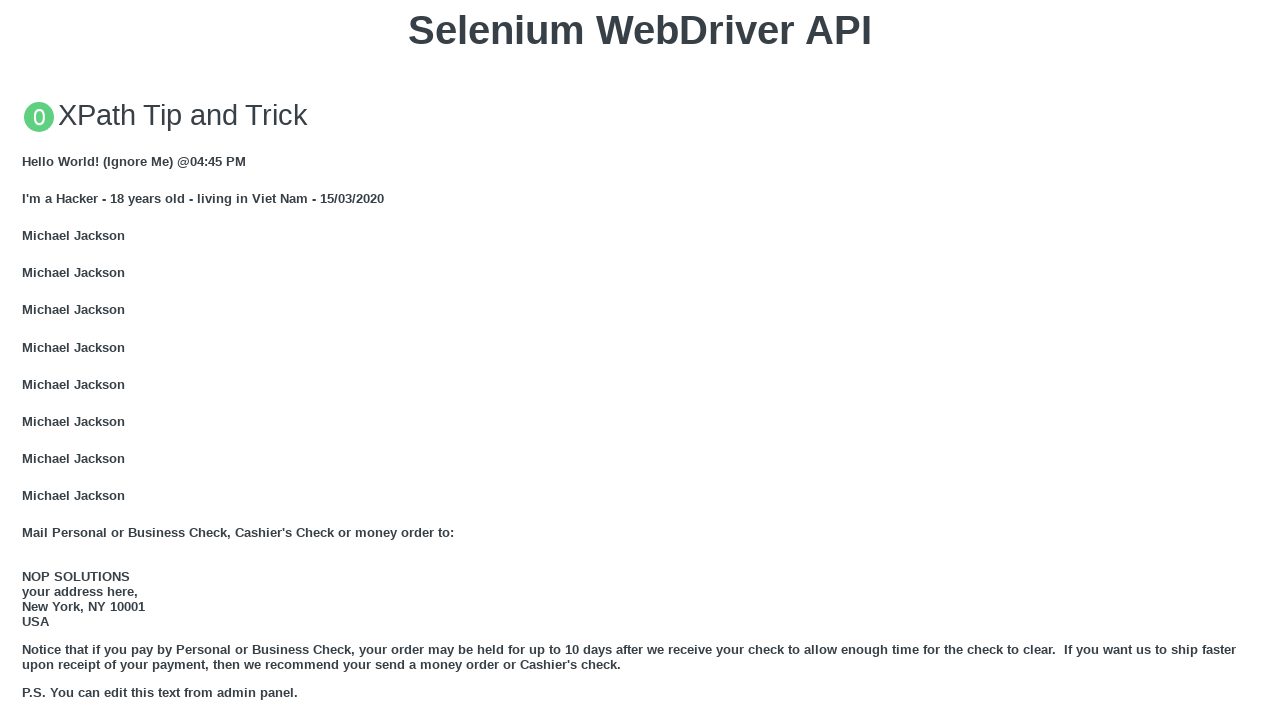

Waited for email input field to load
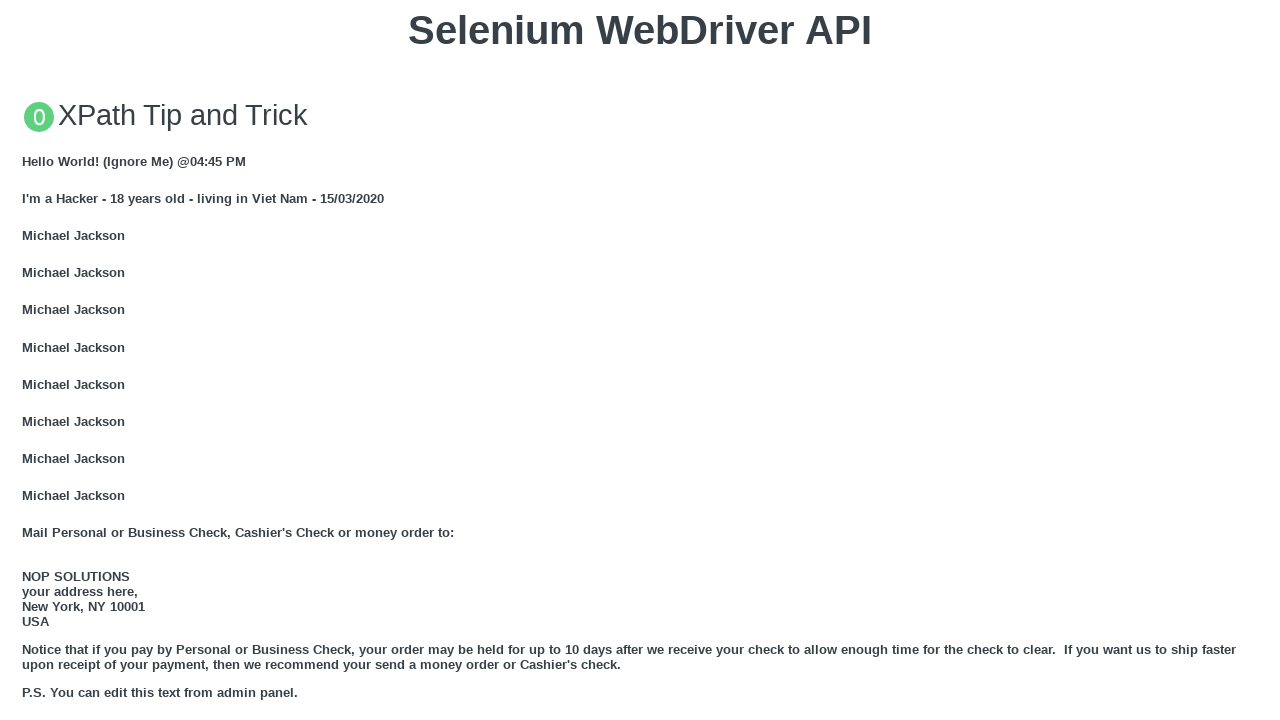

Filled email field with 'Automation Testing' on input#mail
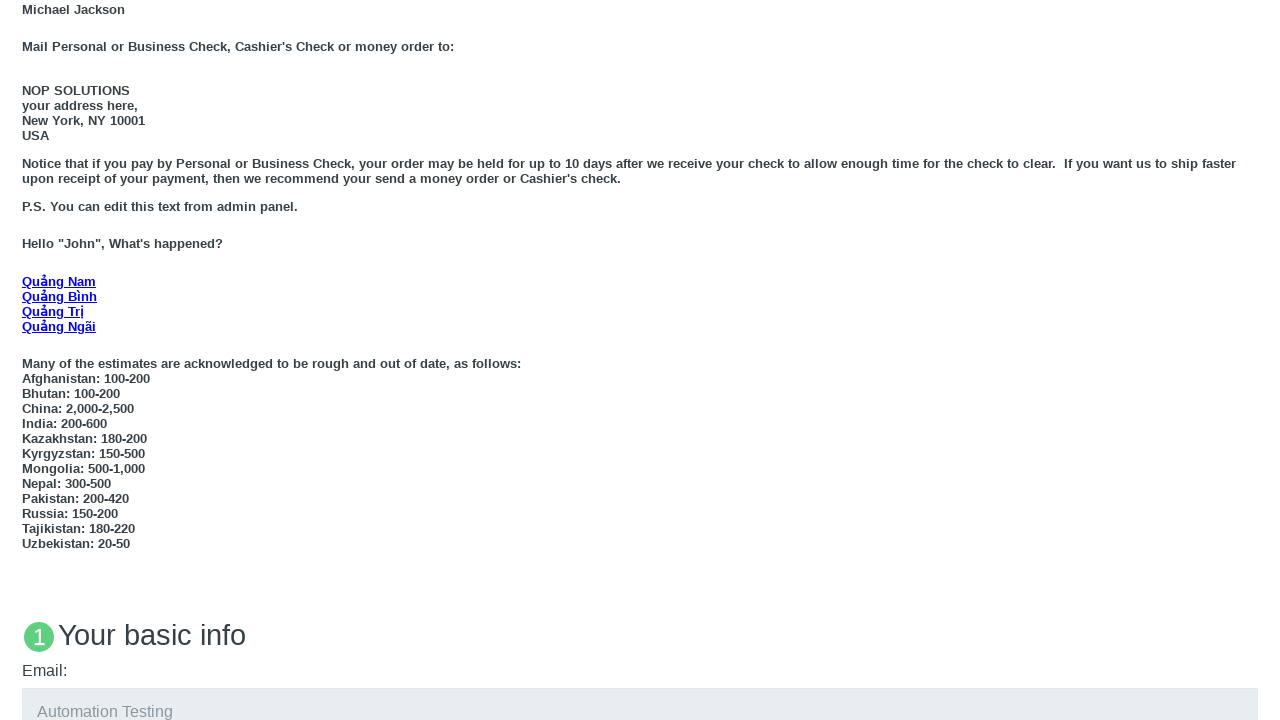

Filled education field with 'Automation Testing' on textarea#edu
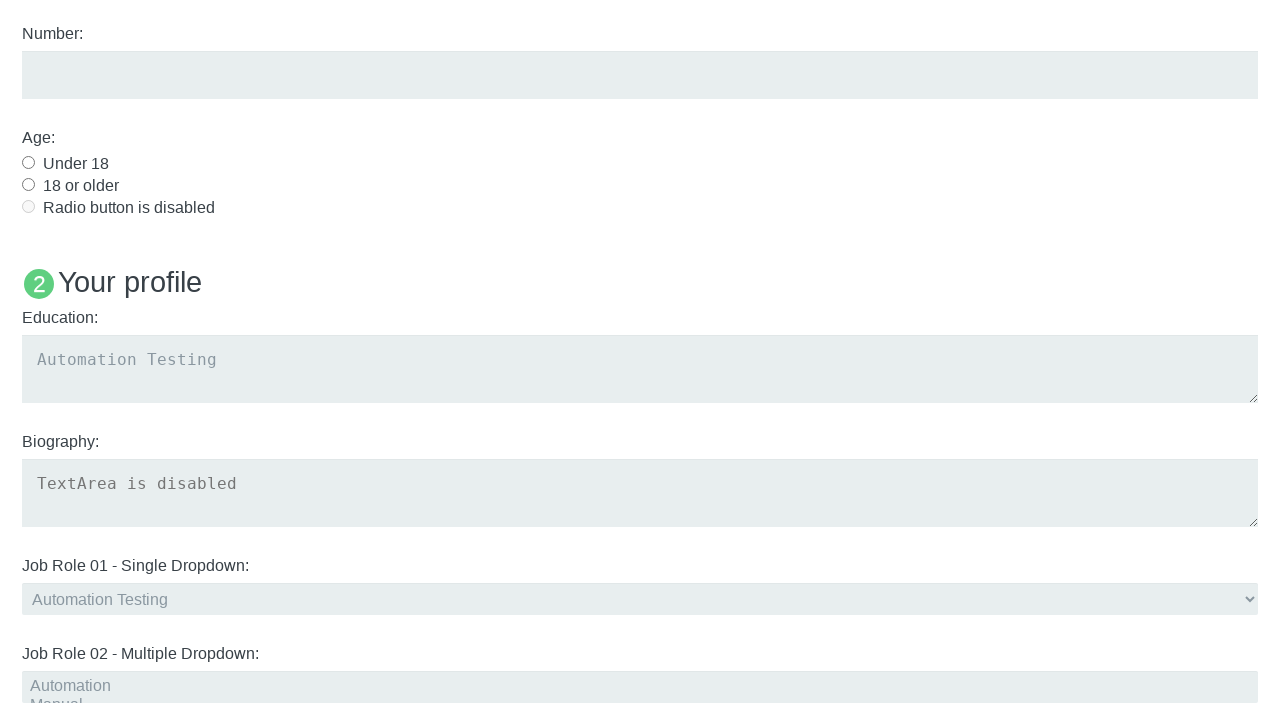

Clicked 'under 18' radio button at (28, 162) on input#under_18
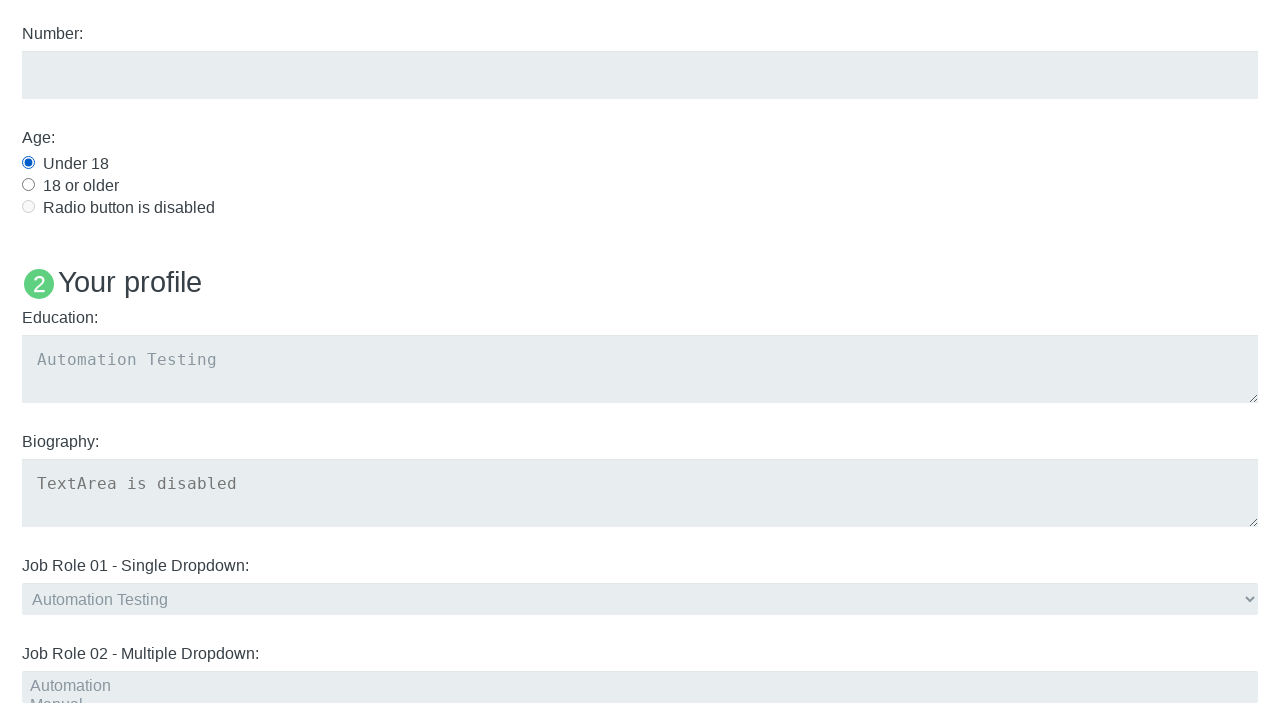

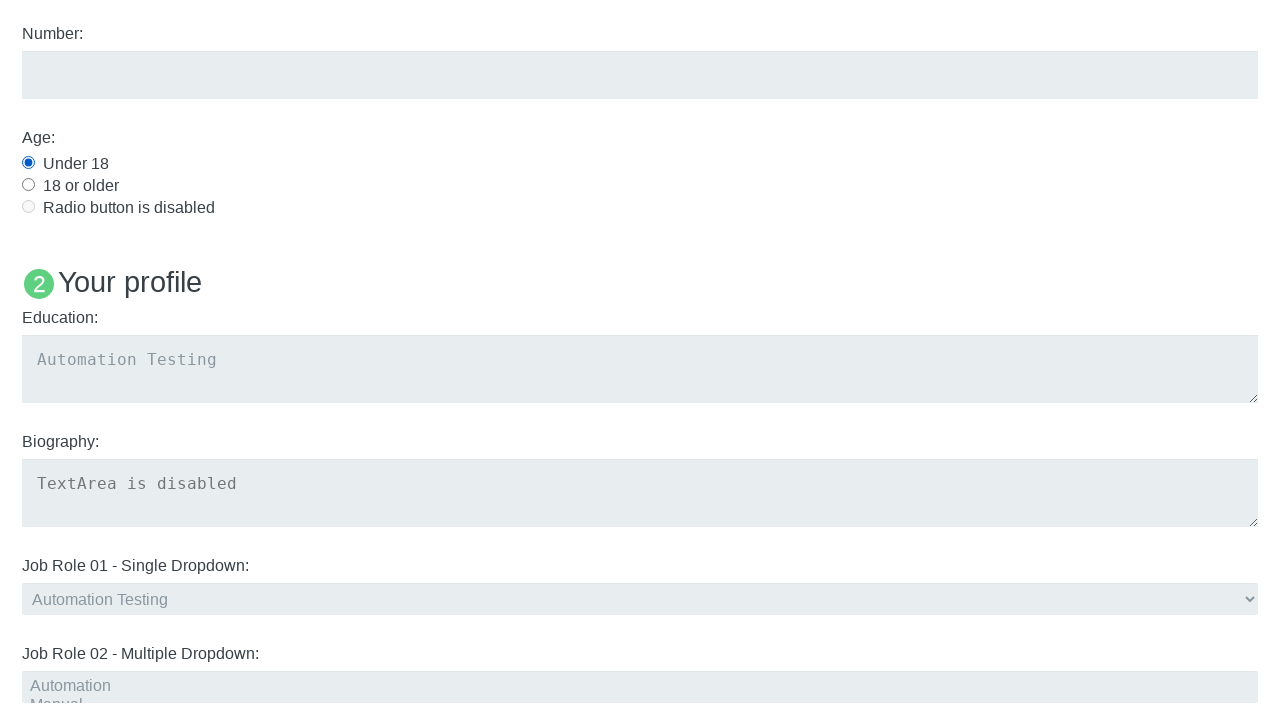